Tests iframe and JavaScript scroll functionality by scrolling to an iframe, switching between frames, and verifying content

Starting URL: https://demoqa.com/frames

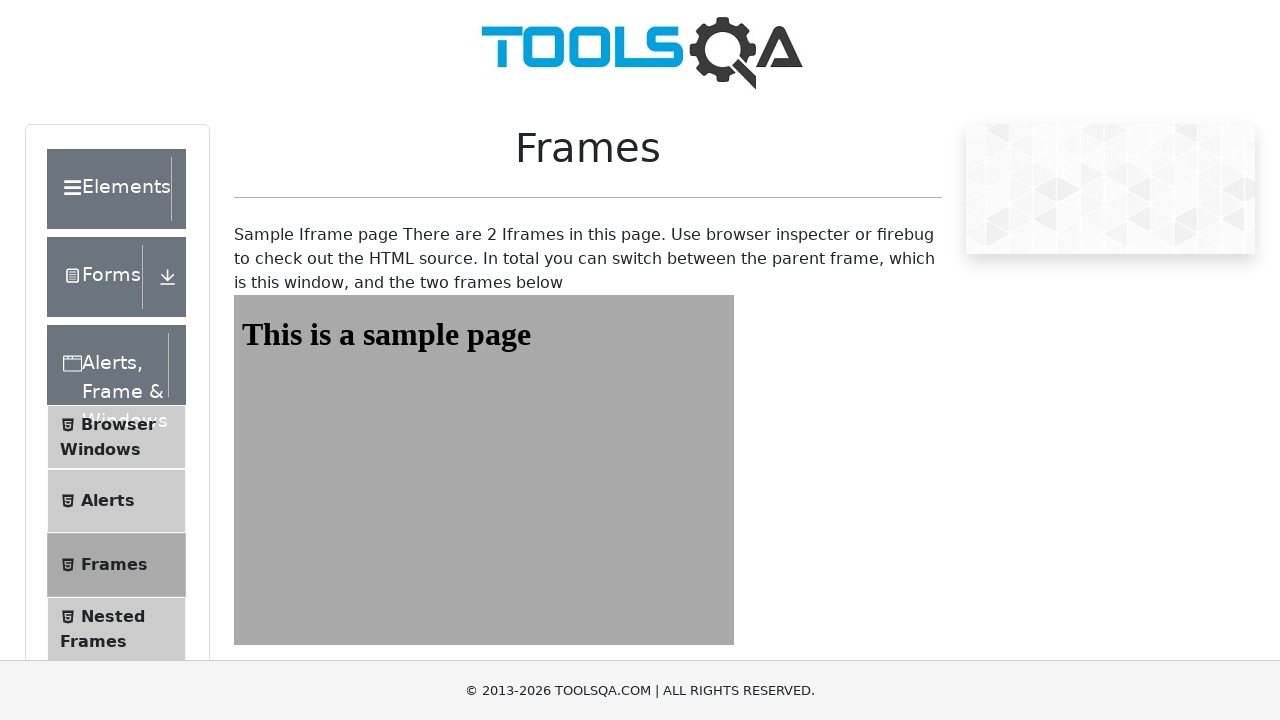

Scrolled iframe2 into view
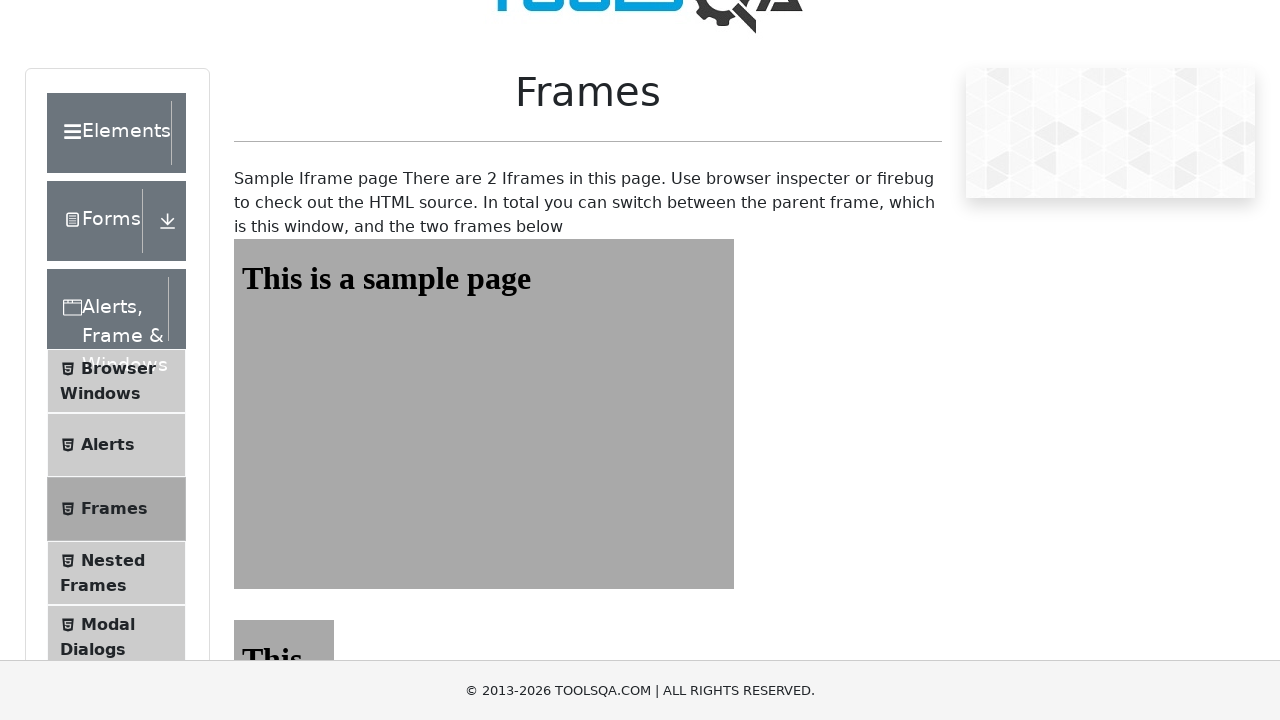

Located frame2
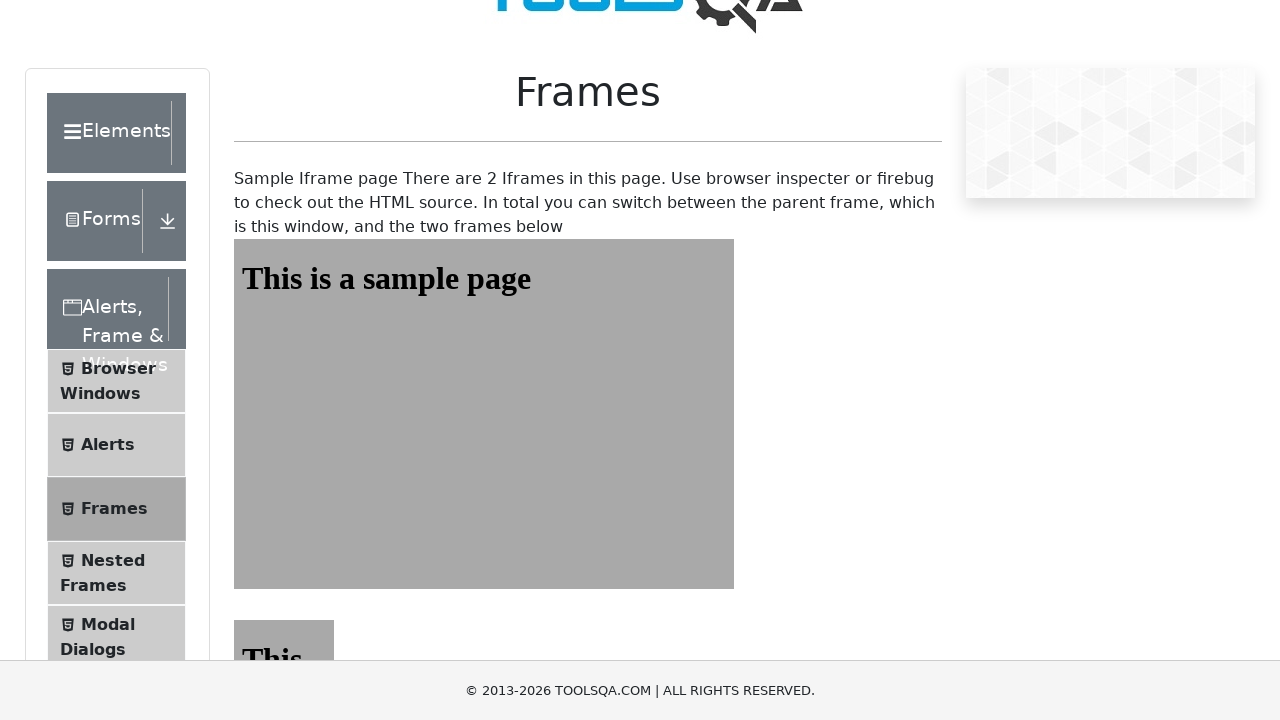

Scrolled to bottom of frame2 using JavaScript
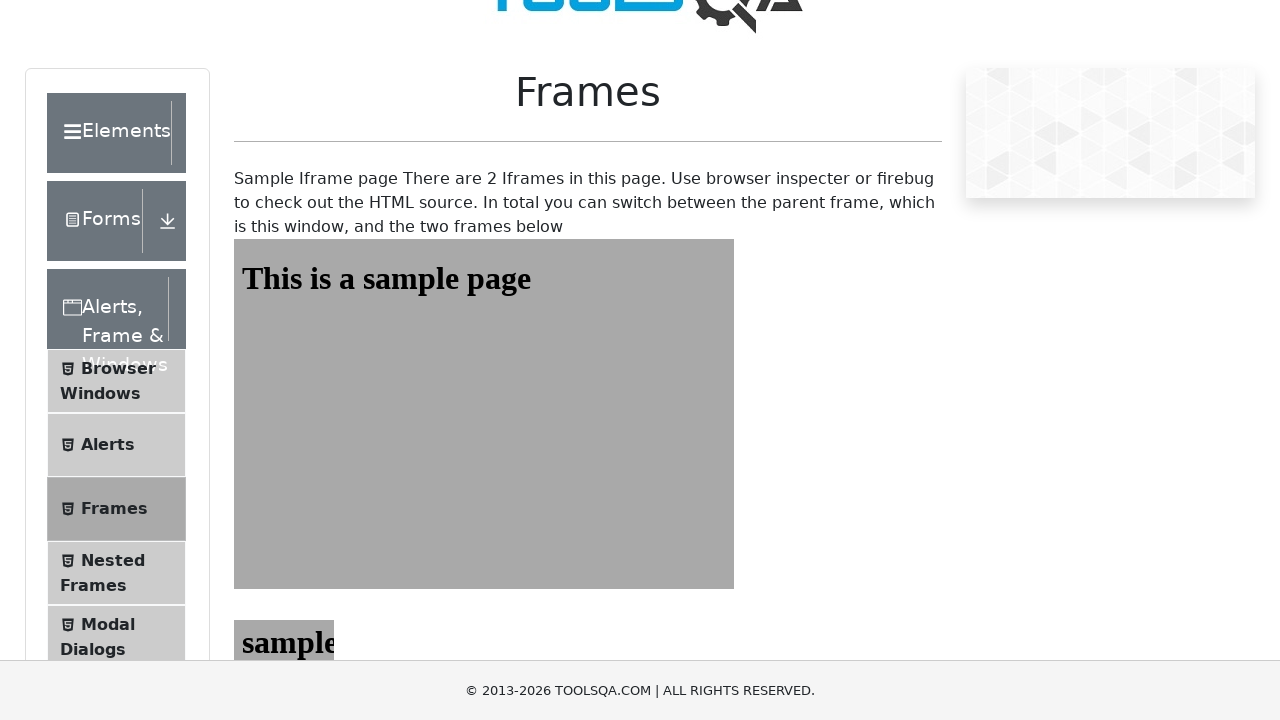

Located frame1
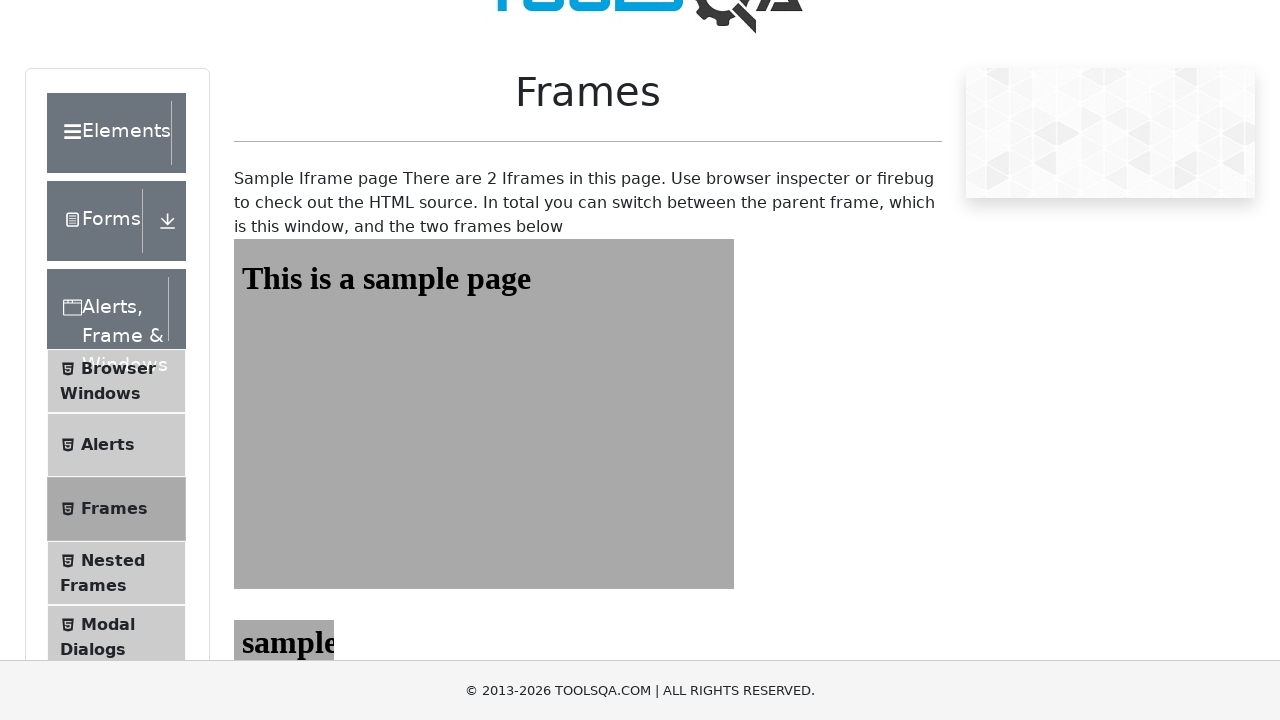

Verified sample heading element loaded in frame1
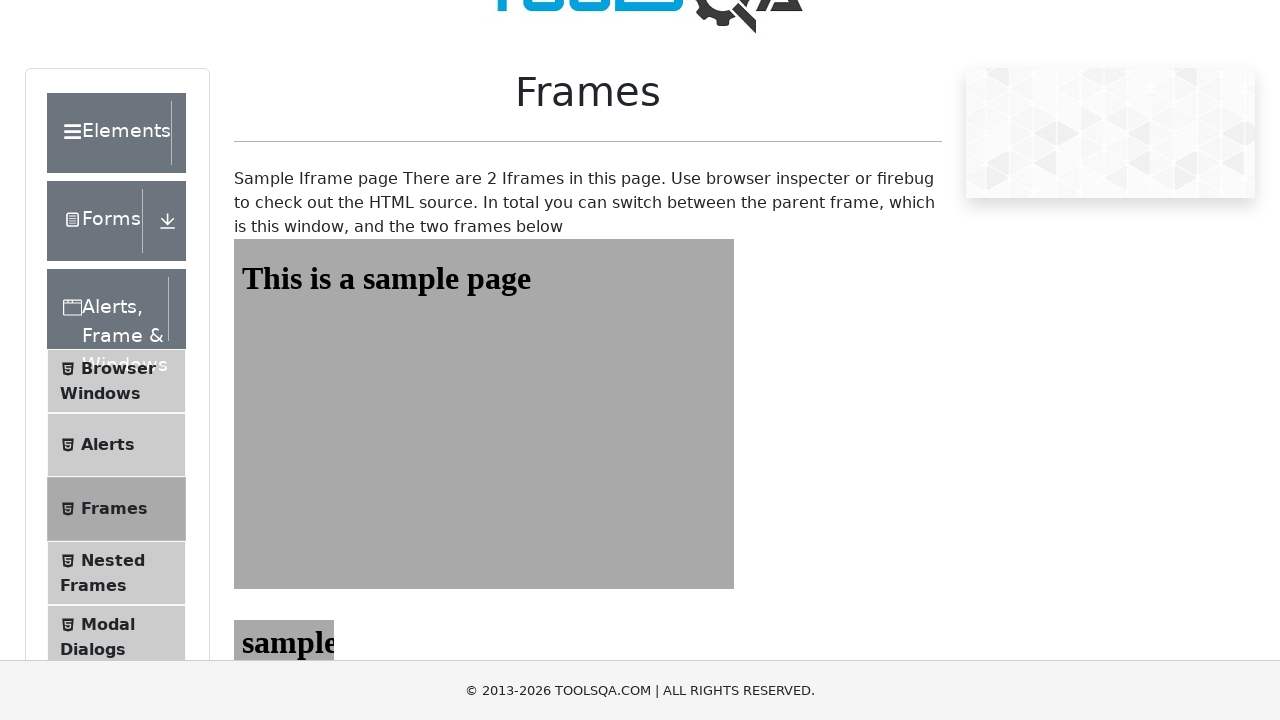

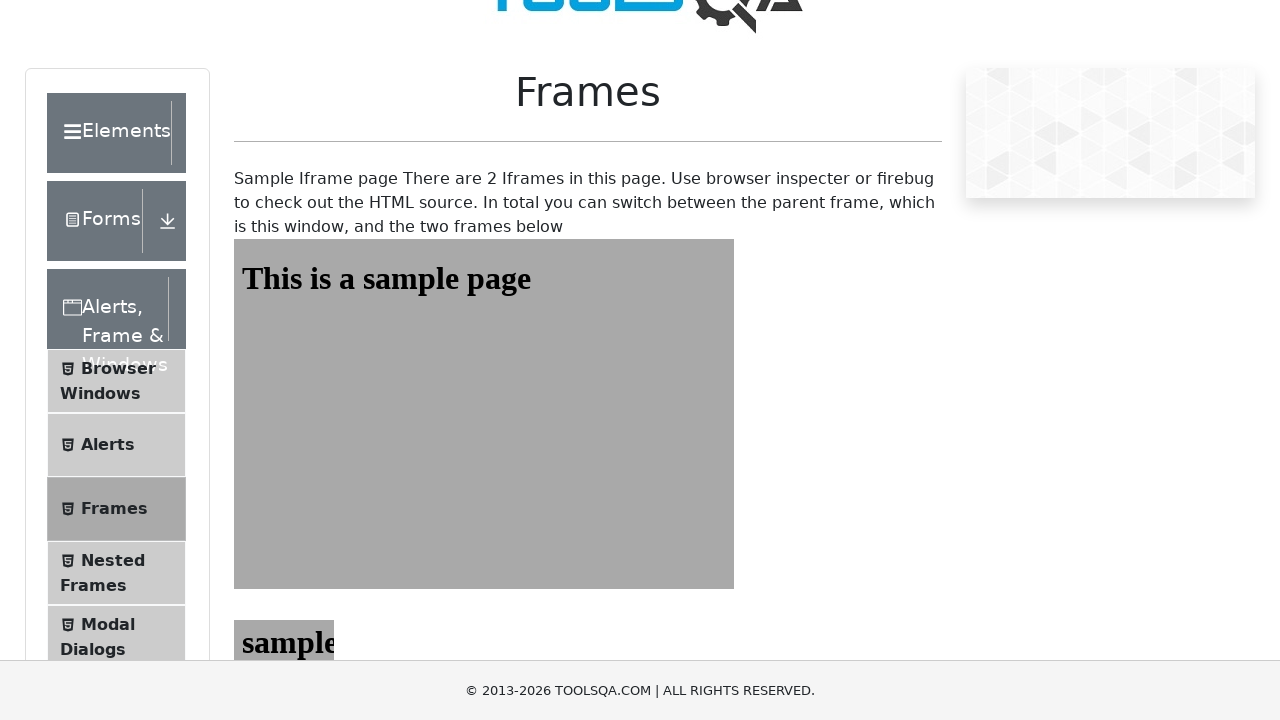